Tests various form interactions including filling login credentials, clicking forgot password link, filling reset password form fields, and attempting to sign in with credentials

Starting URL: https://rahulshettyacademy.com/locatorspractice/

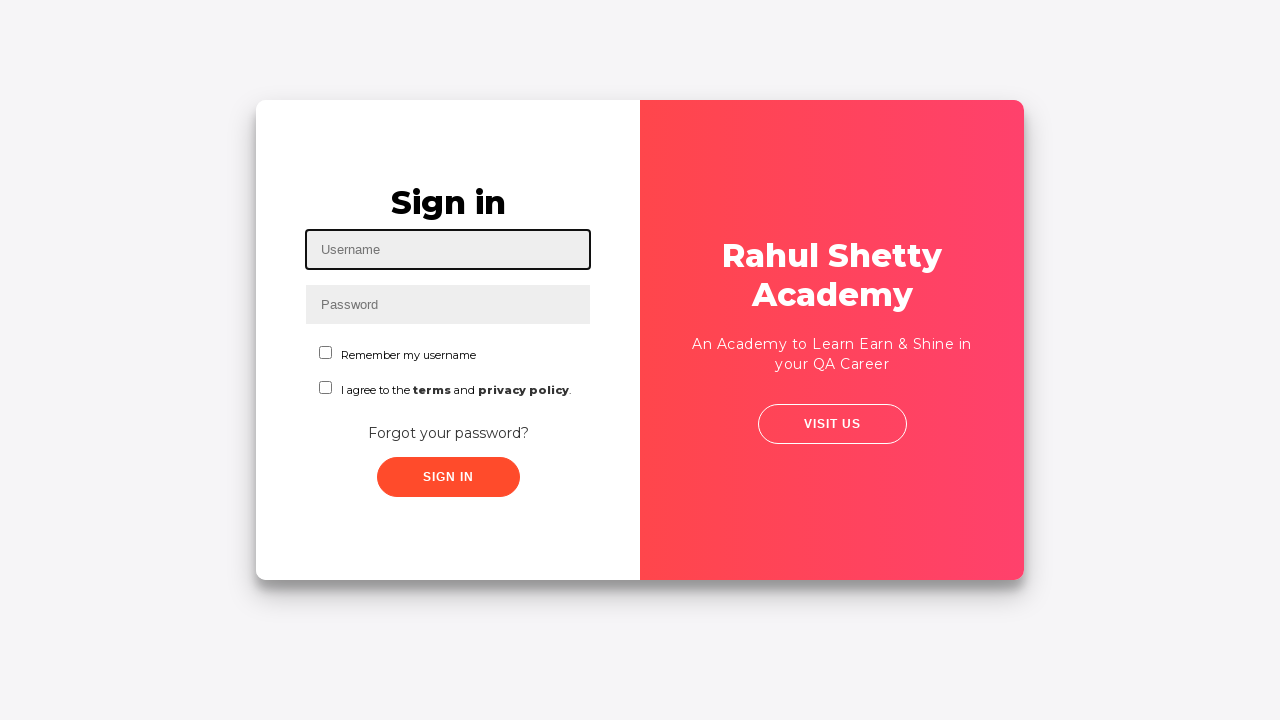

Filled username field with 'rishabh' on #inputUsername
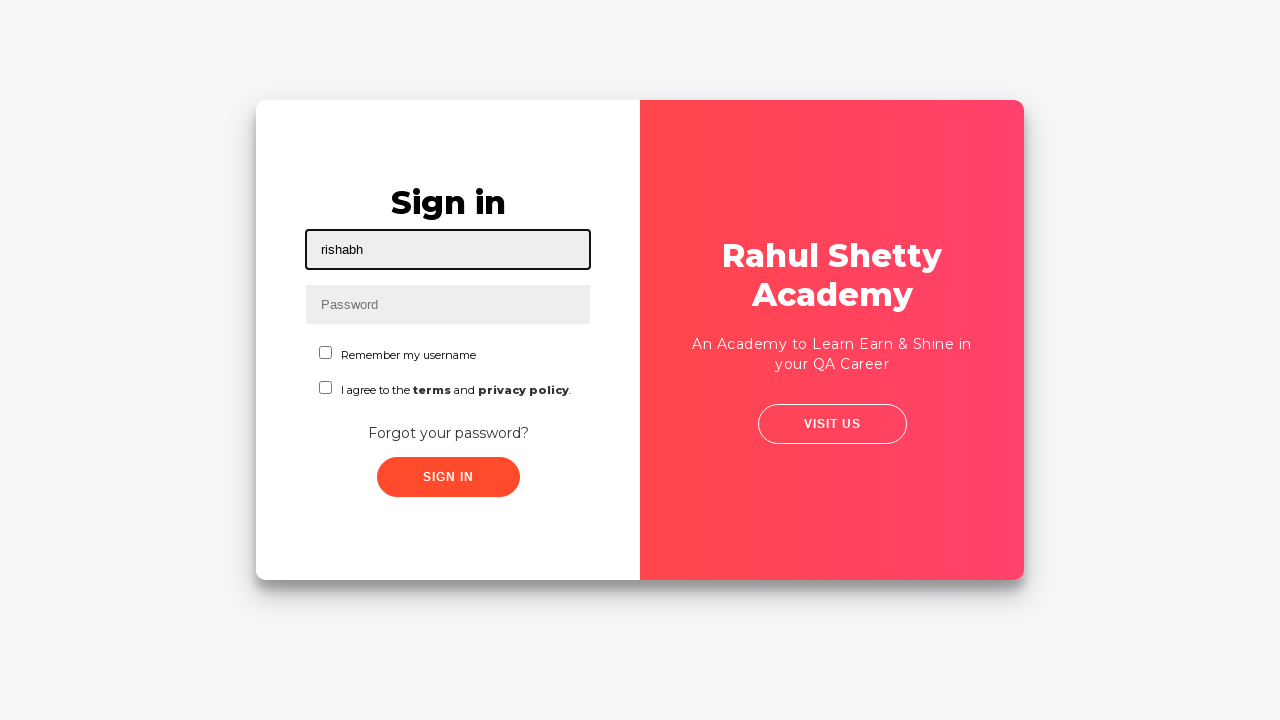

Filled password field with '123' on input[name='inputPassword']
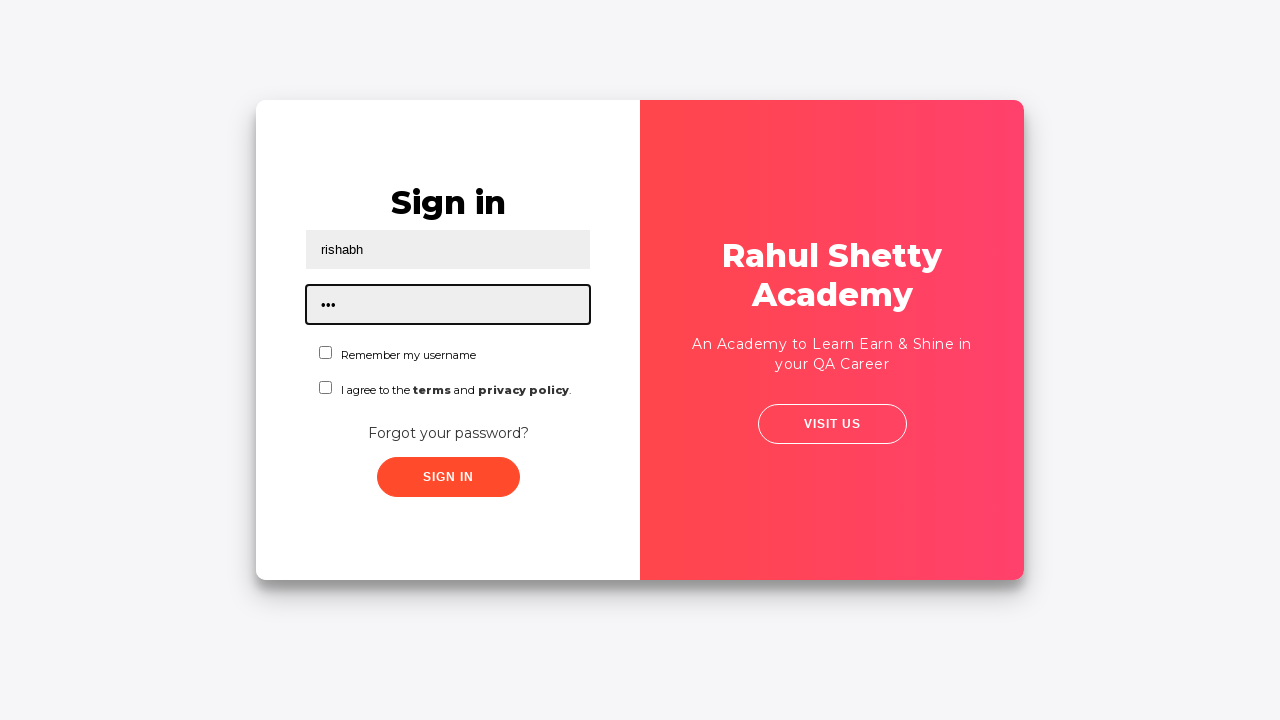

Clicked sign in button with incorrect credentials at (448, 477) on .signInBtn
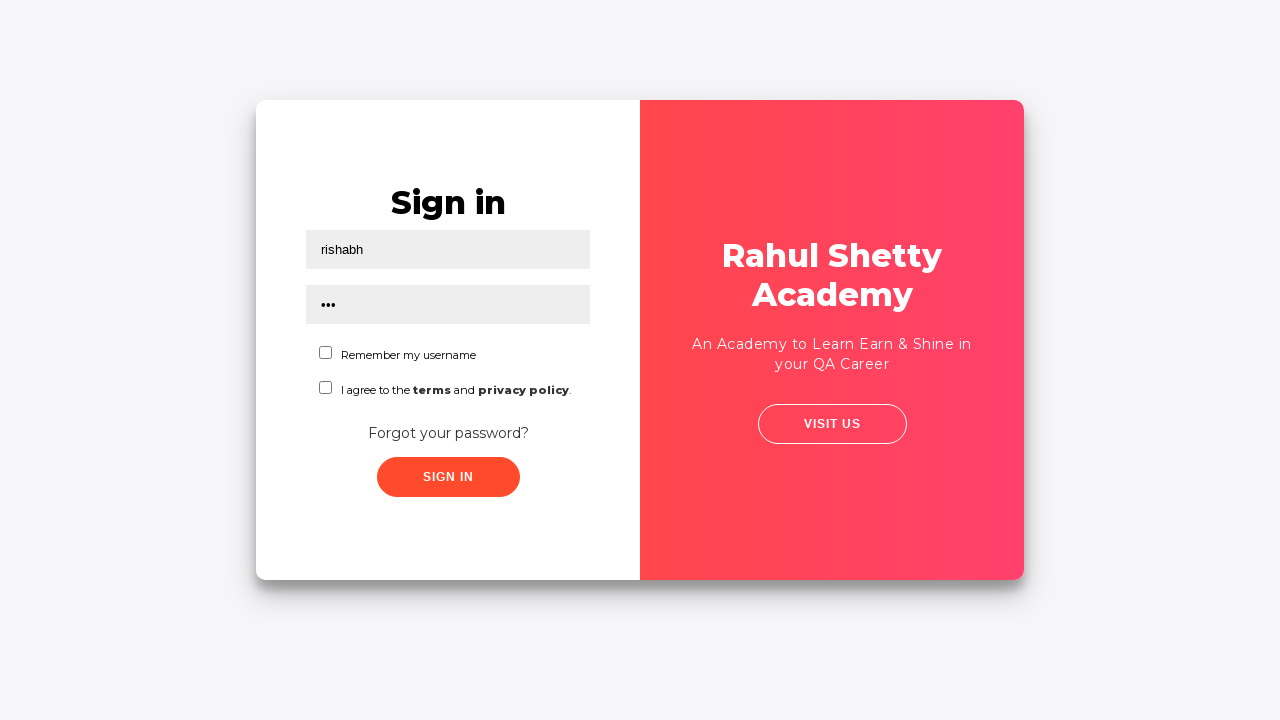

Retrieved error message: * Incorrect username or password 
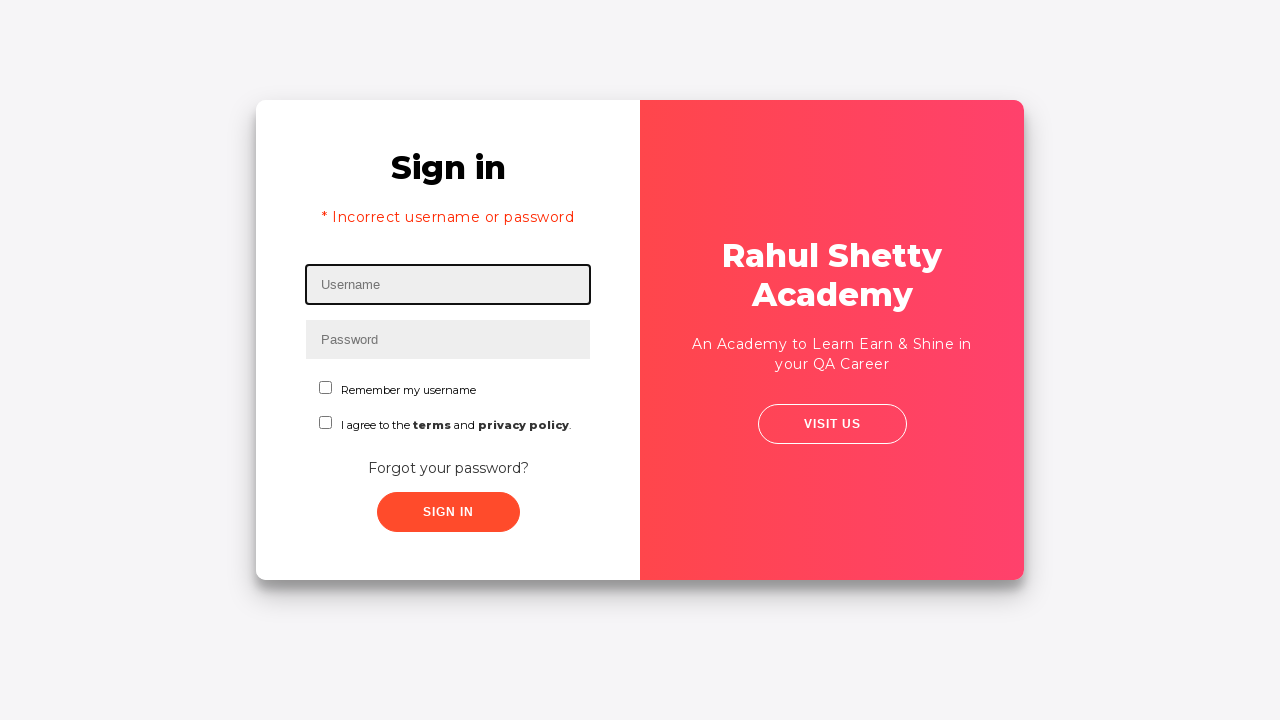

Clicked 'Forgot your password?' link at (448, 468) on text='Forgot your password?'
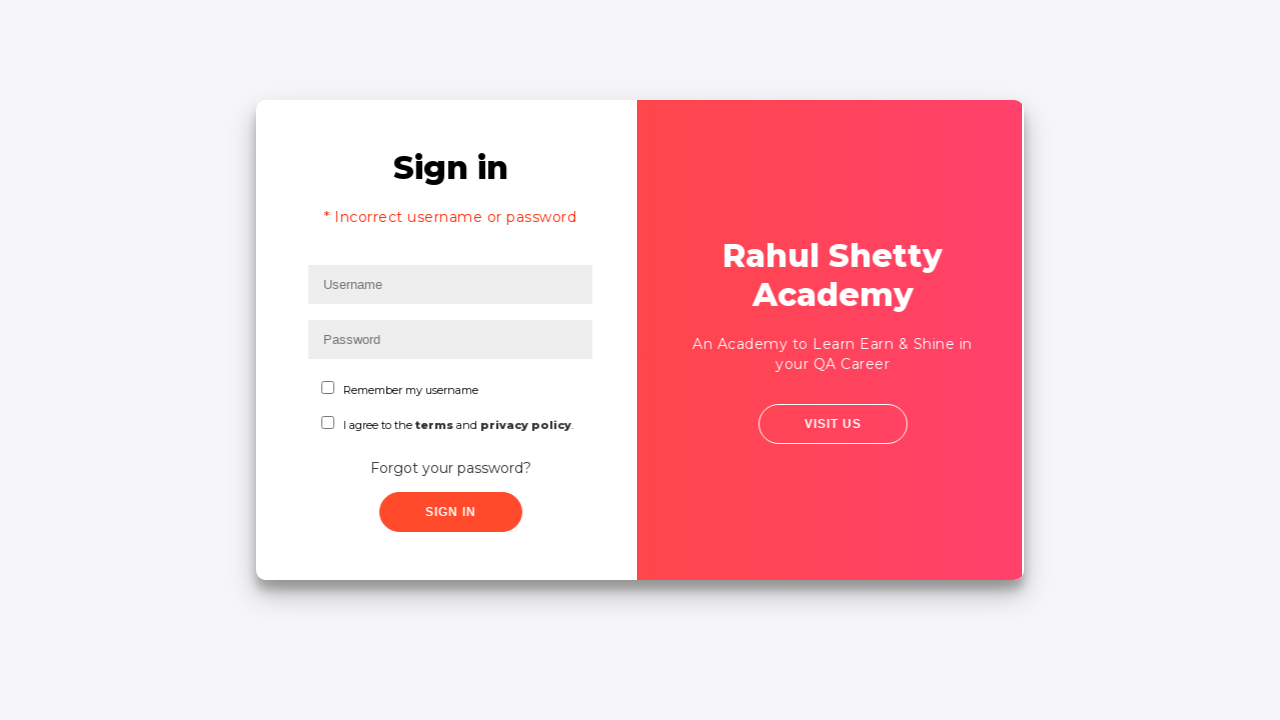

Filled name field in reset password form with 'rishabh' on //input[@placeholder='Name']
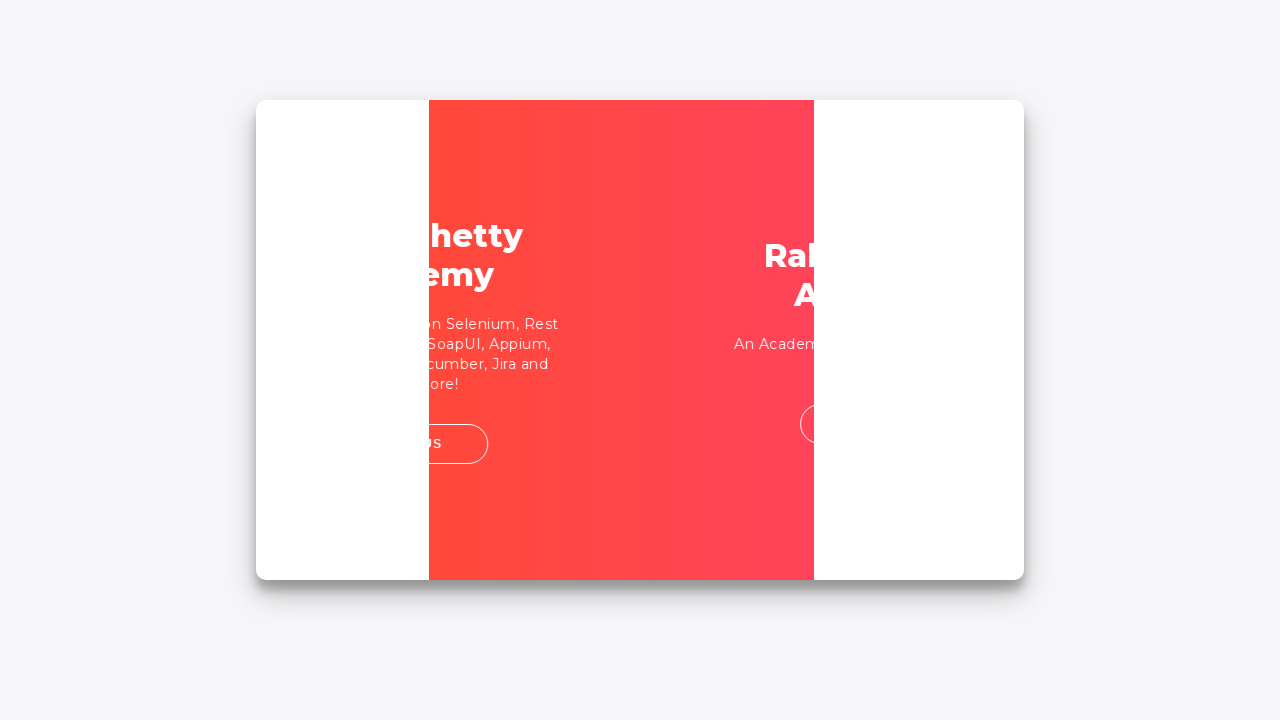

Filled email field with 'john@rsa.com' on input[placeholder='Email']
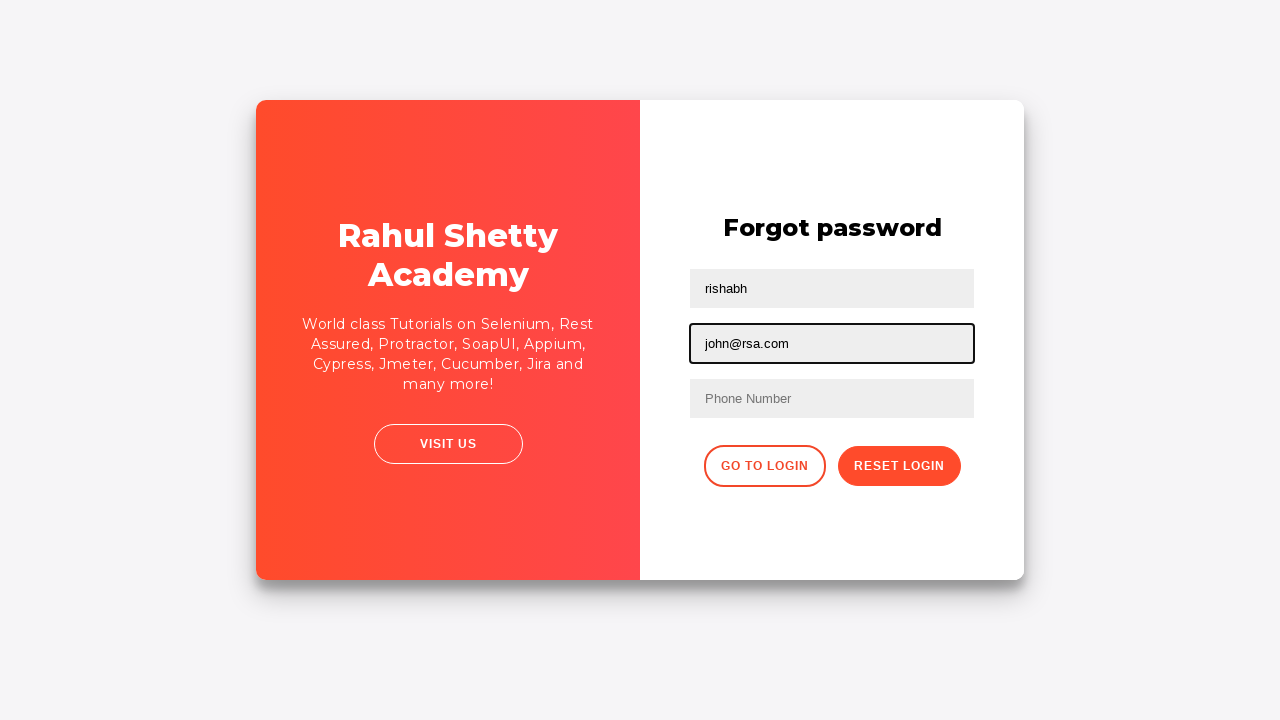

Updated email field with correct address 'rishabh@gmail.com' on //input[@placeholder='Email']
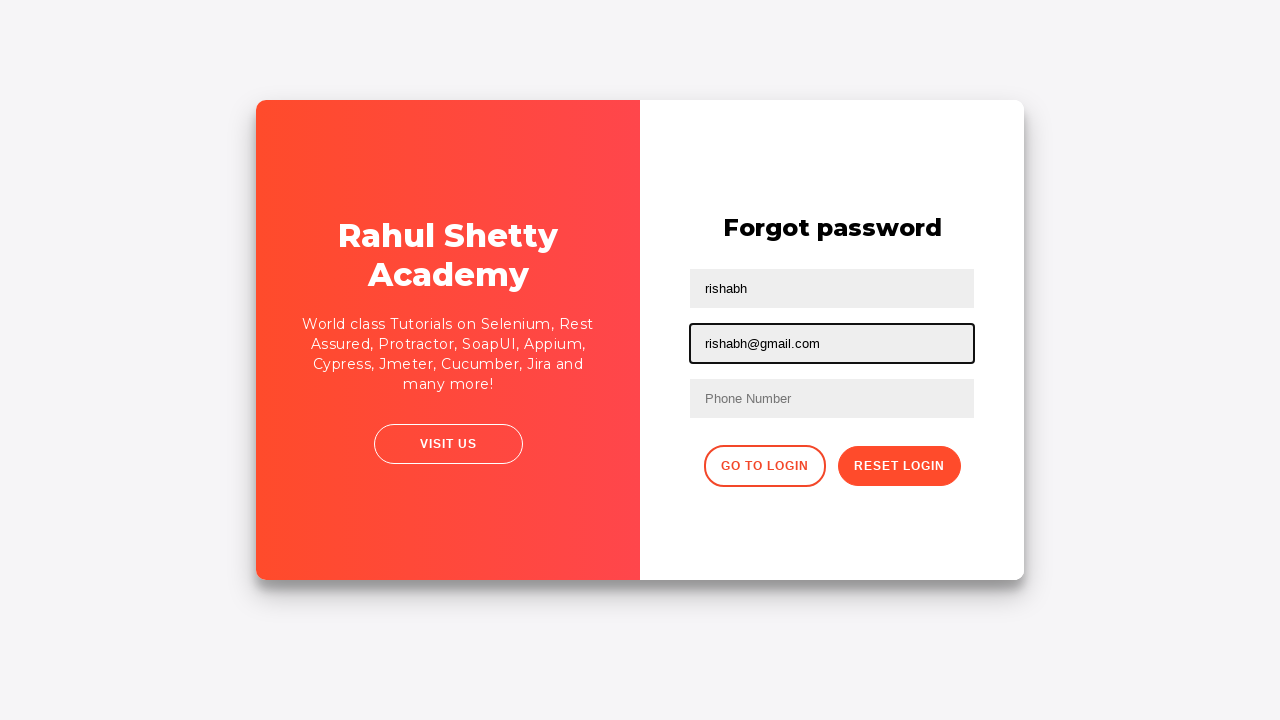

Filled phone number field with '7355238907' on //form/input[3]
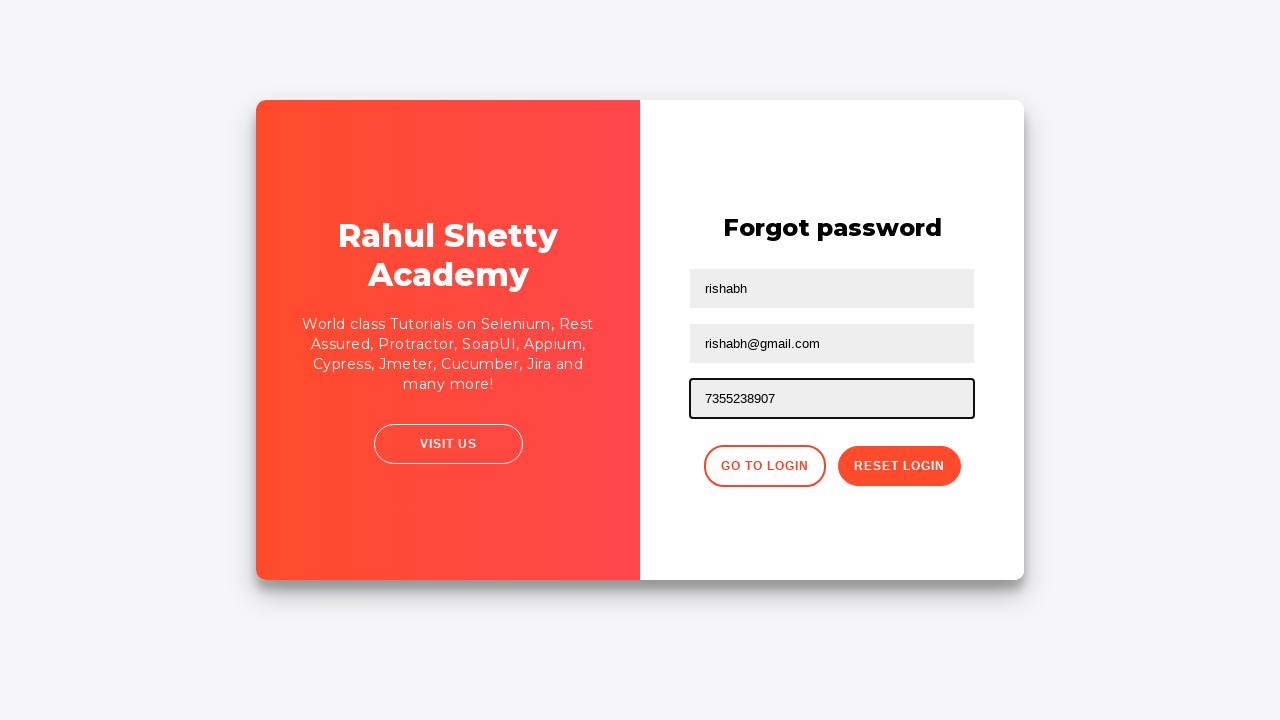

Clicked reset password button at (899, 466) on xpath=//button[@class='reset-pwd-btn']
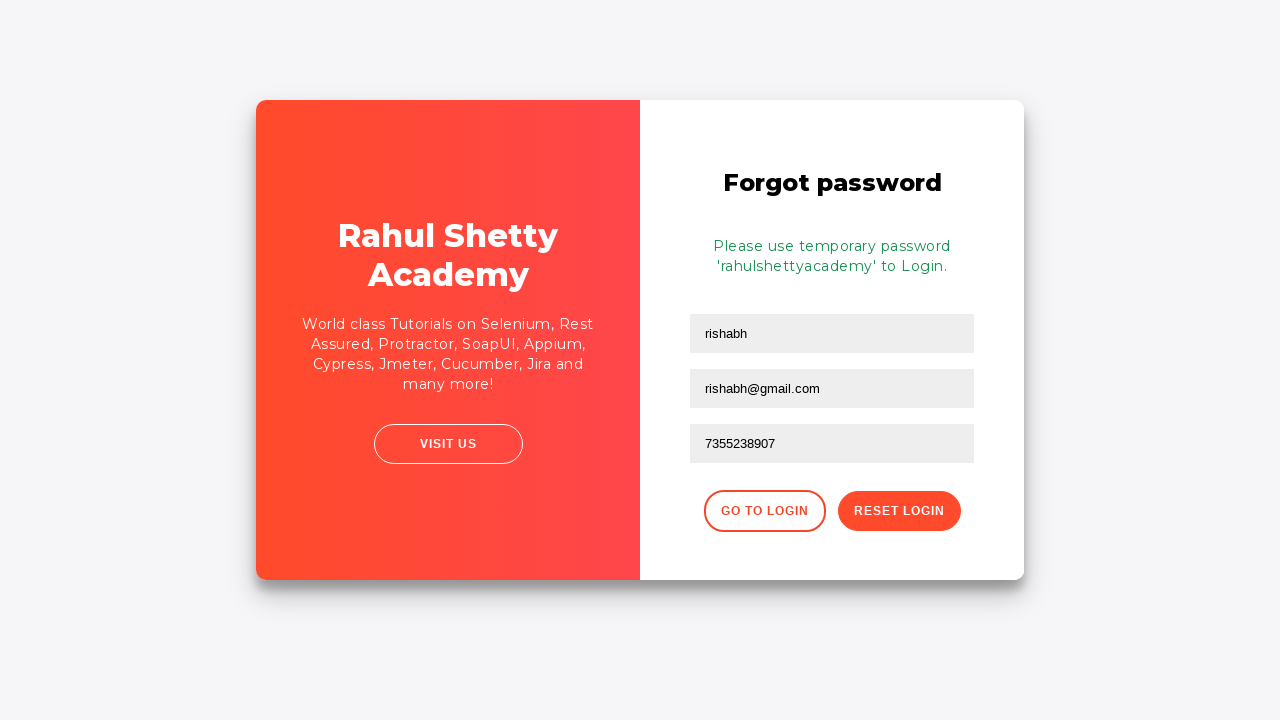

Retrieved info message: Please use temporary password 'rahulshettyacademy' to Login. 
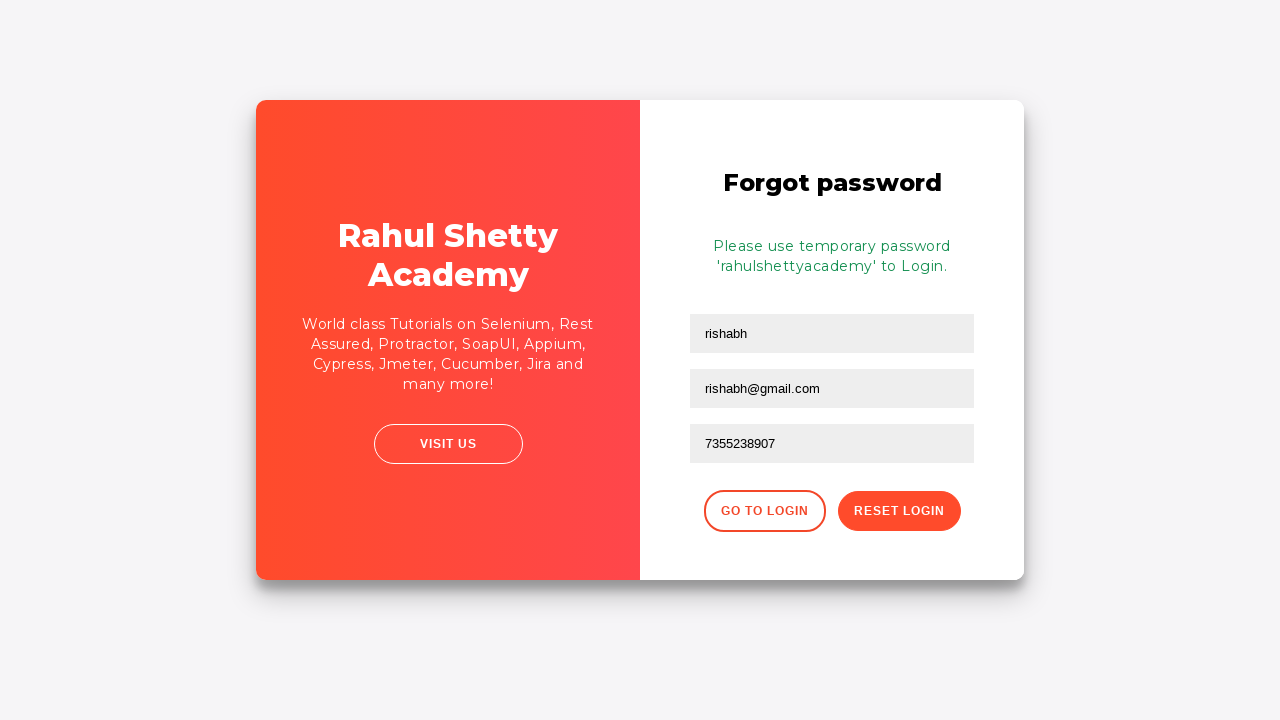

Clicked 'go to login' button to return to login form at (764, 511) on xpath=//button[contains(@class,'go-to-login-btn')]
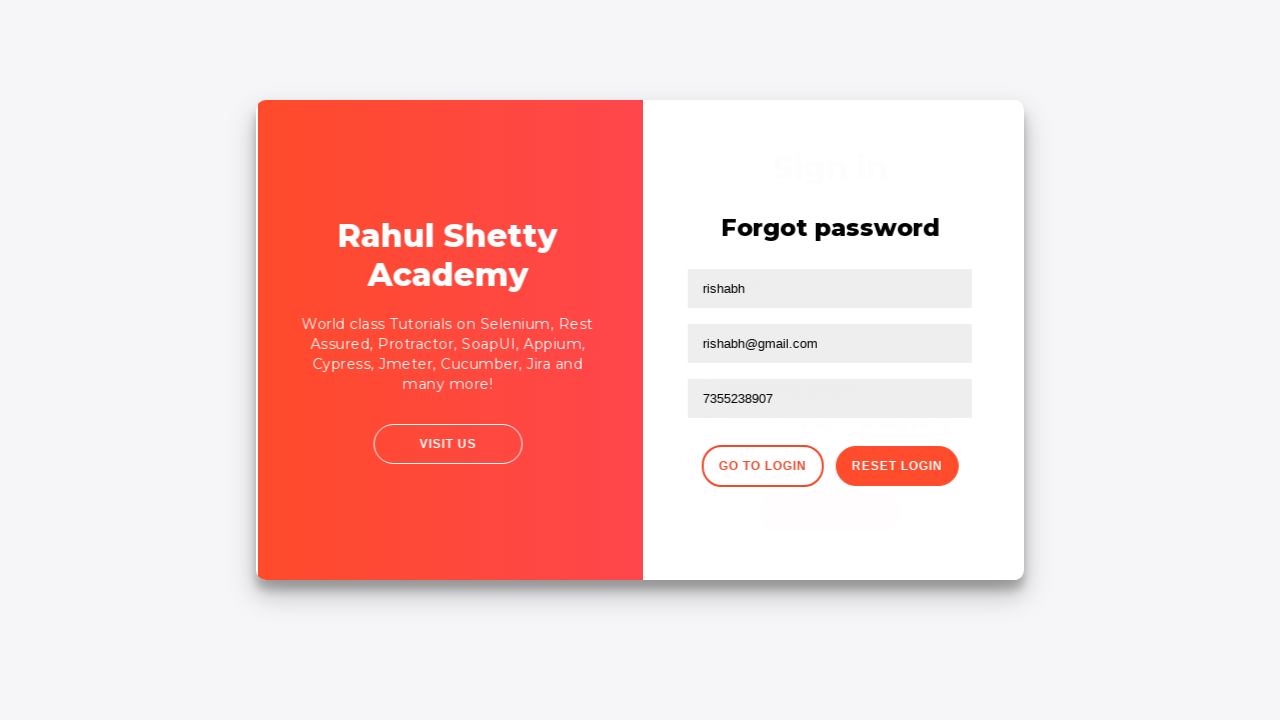

Filled username field with 'rishabh' again on #inputUsername
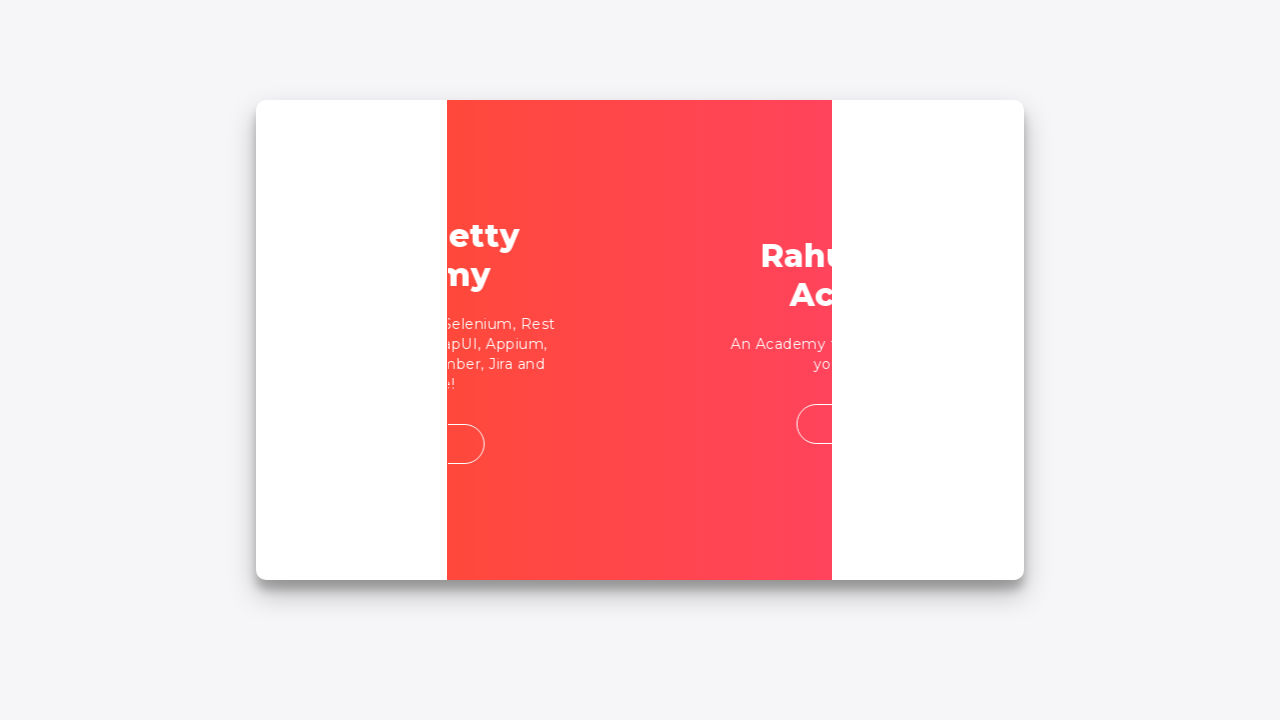

Filled password field with correct password 'rahulshettyacademy' on //input[contains(@placeholder,'Pass')]
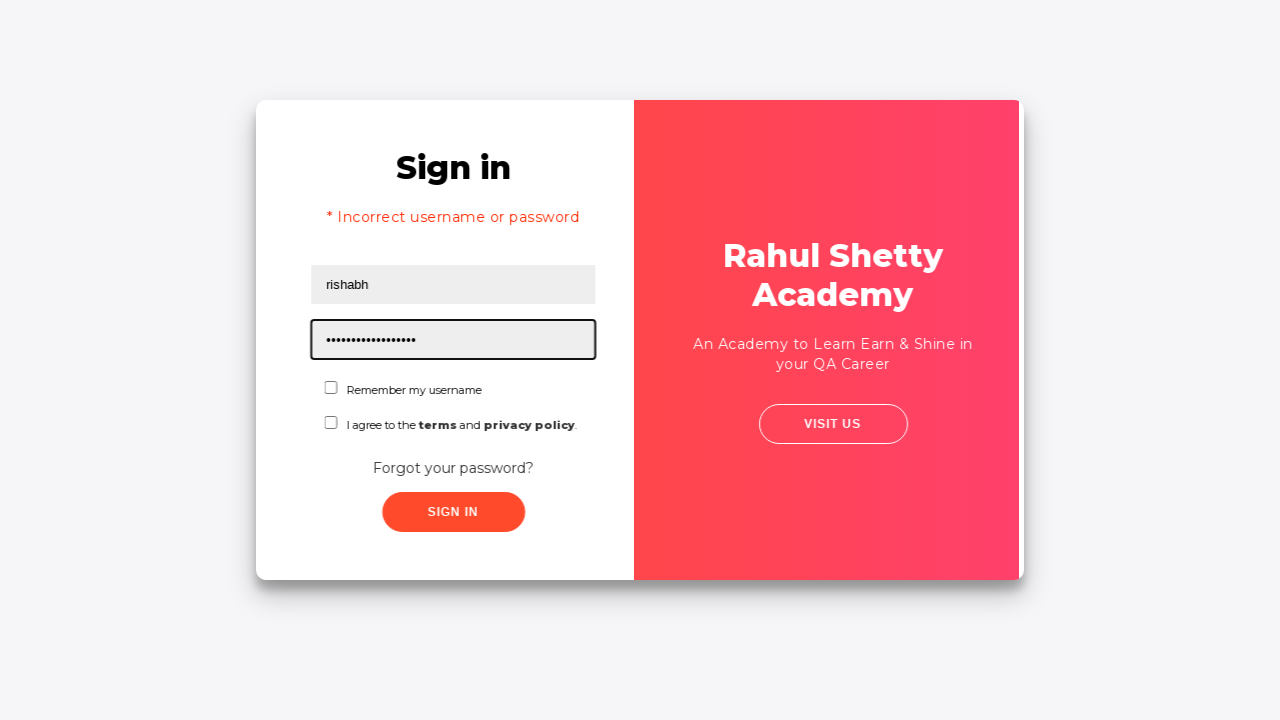

Checked the checkbox at (326, 388) on #chkboxOne
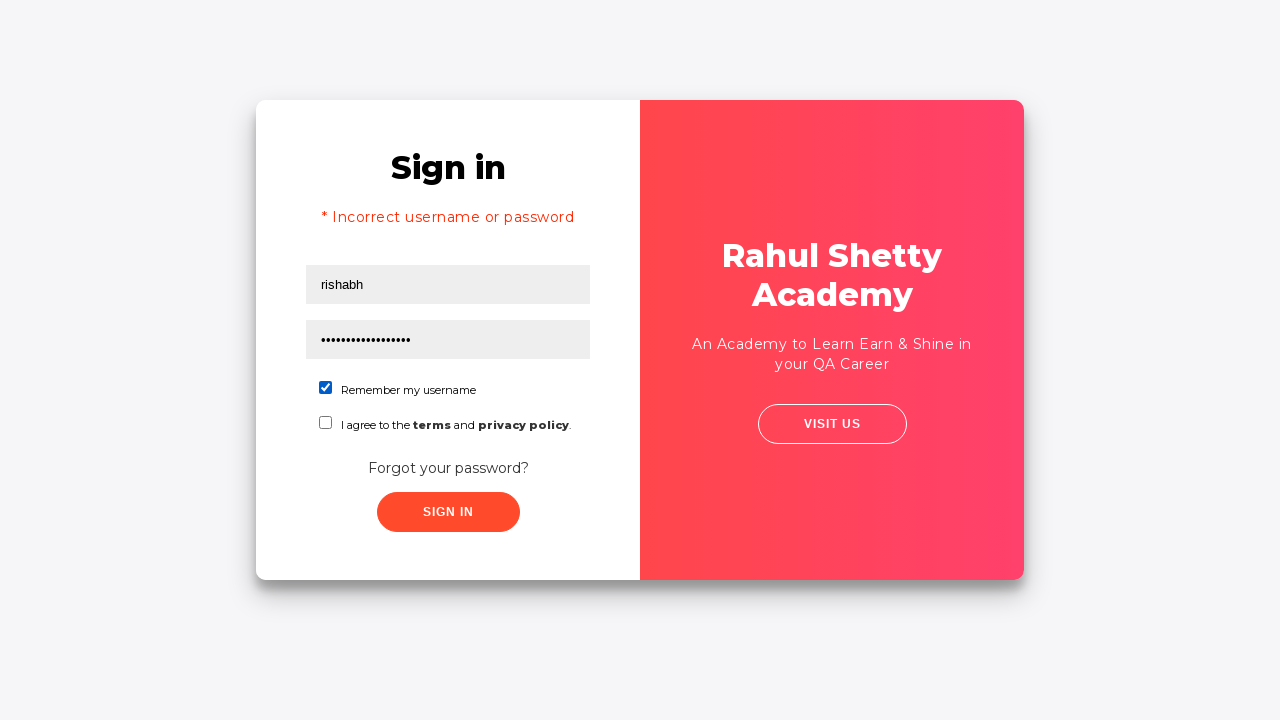

Clicked sign in button with correct credentials at (448, 512) on xpath=//button[contains(@class,'signInBtn')]
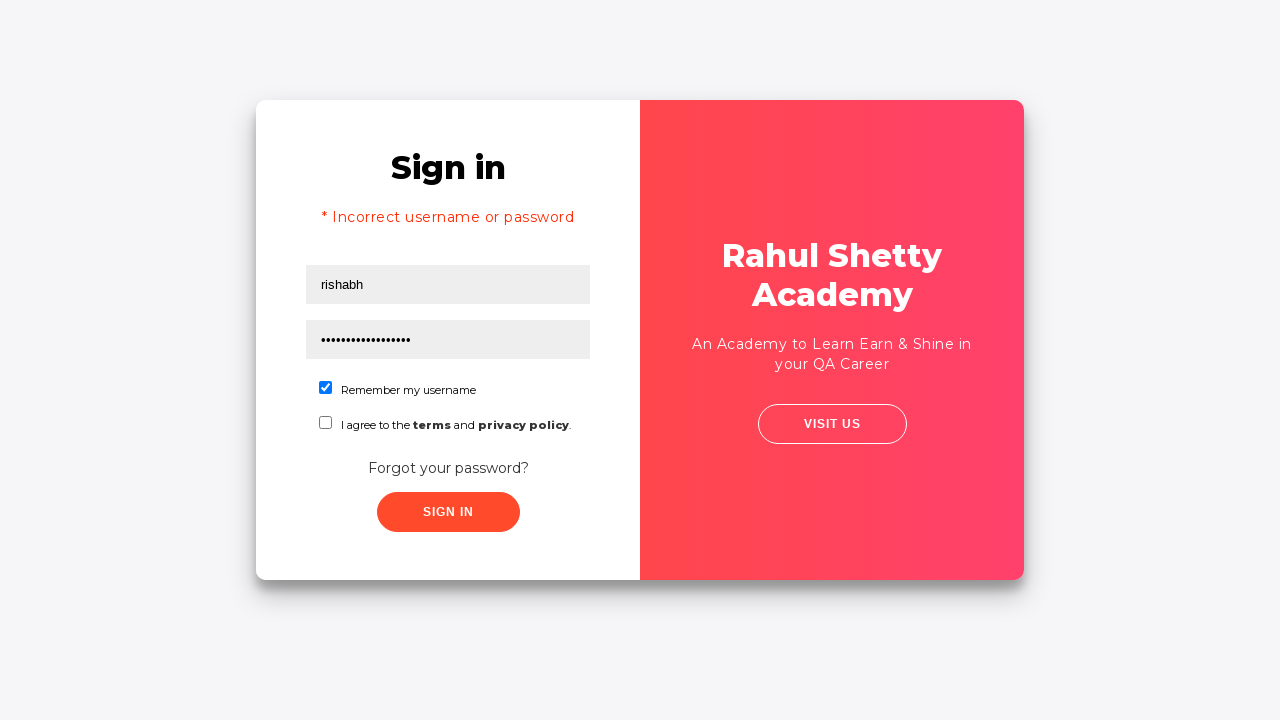

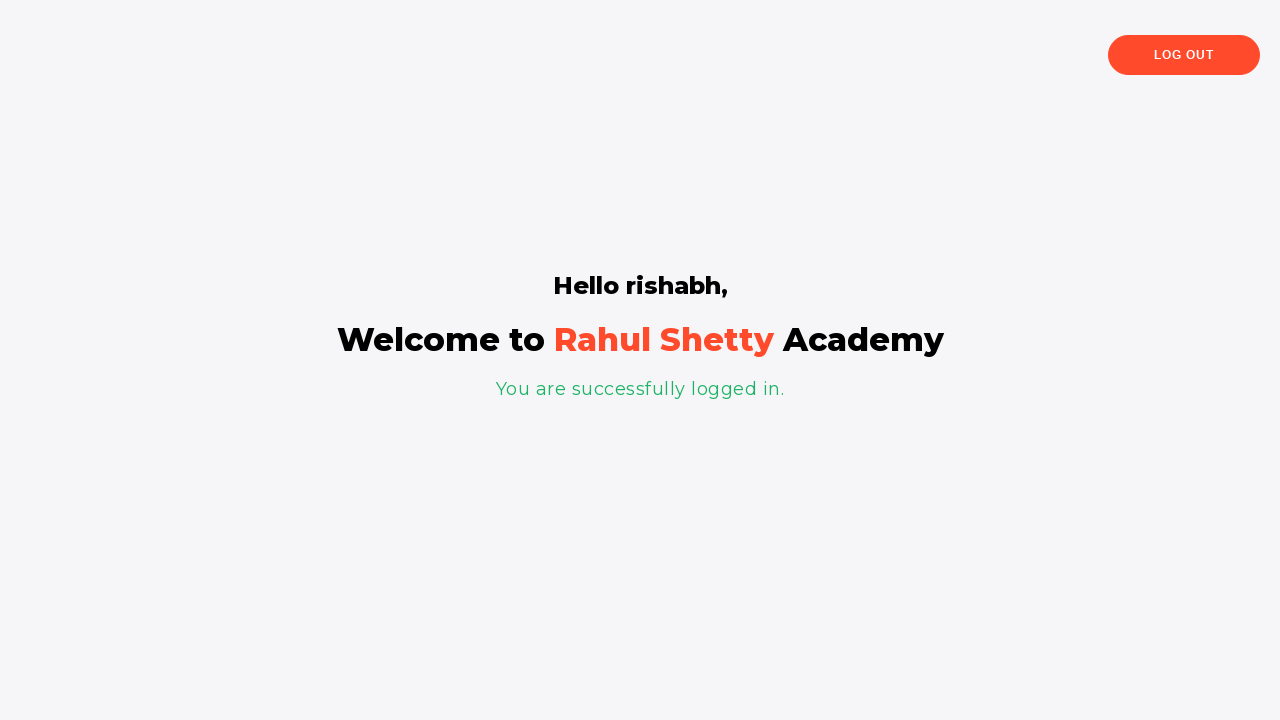